Tests window switching by clicking a button that opens a new browser window, switching to it, and closing windows

Starting URL: http://www.echoecho.com/jswindows03.htm

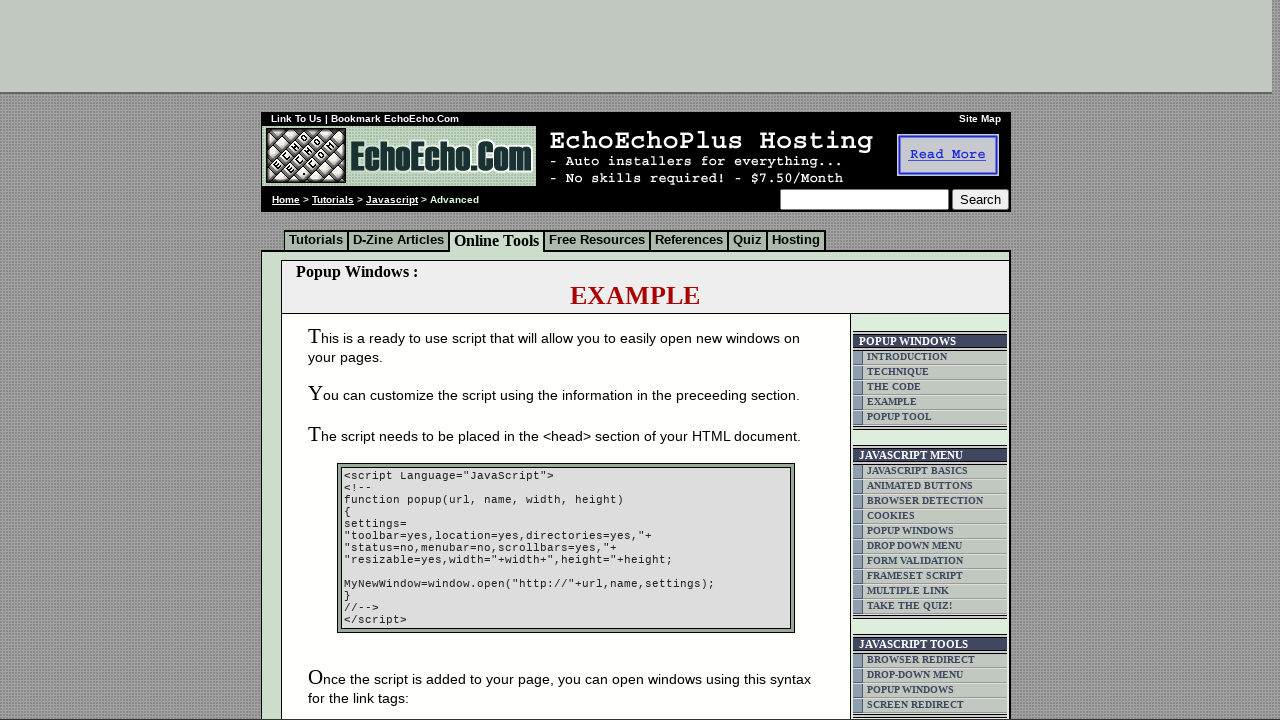

Scrolled down the page by 500 pixels
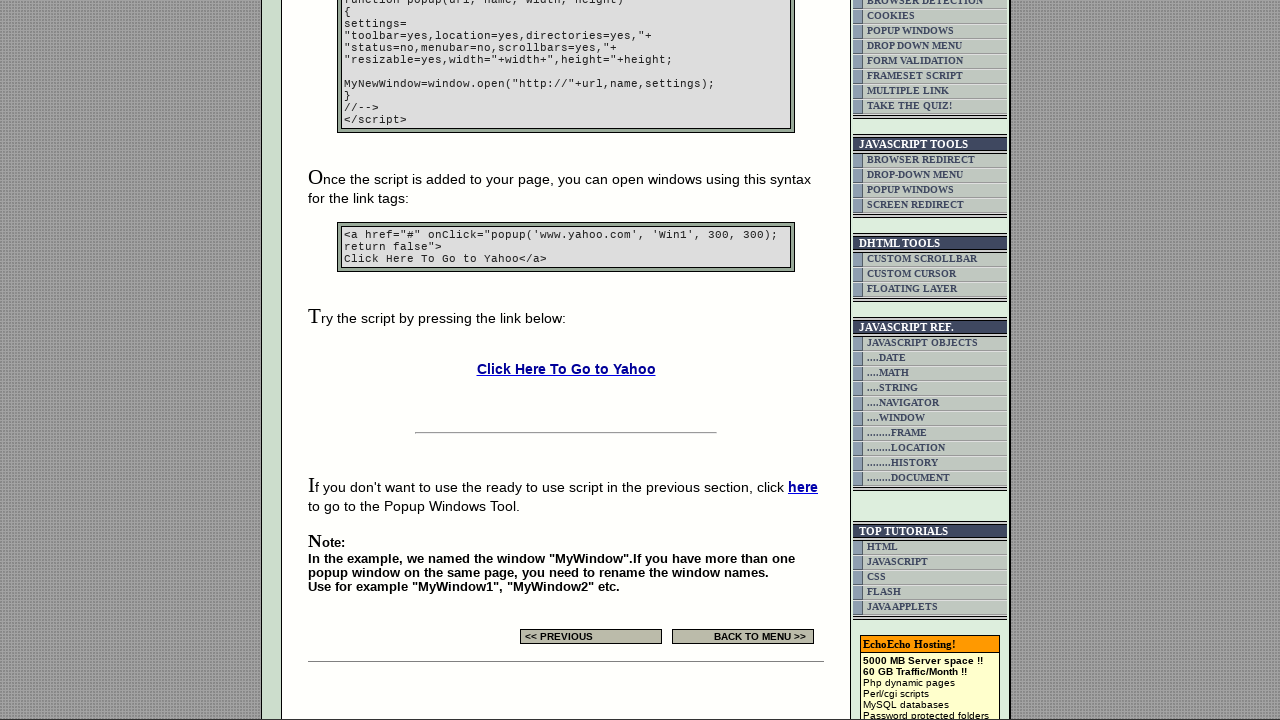

Clicked the 'New Message Window' button to open a new browser window at (566, 369) on b > a
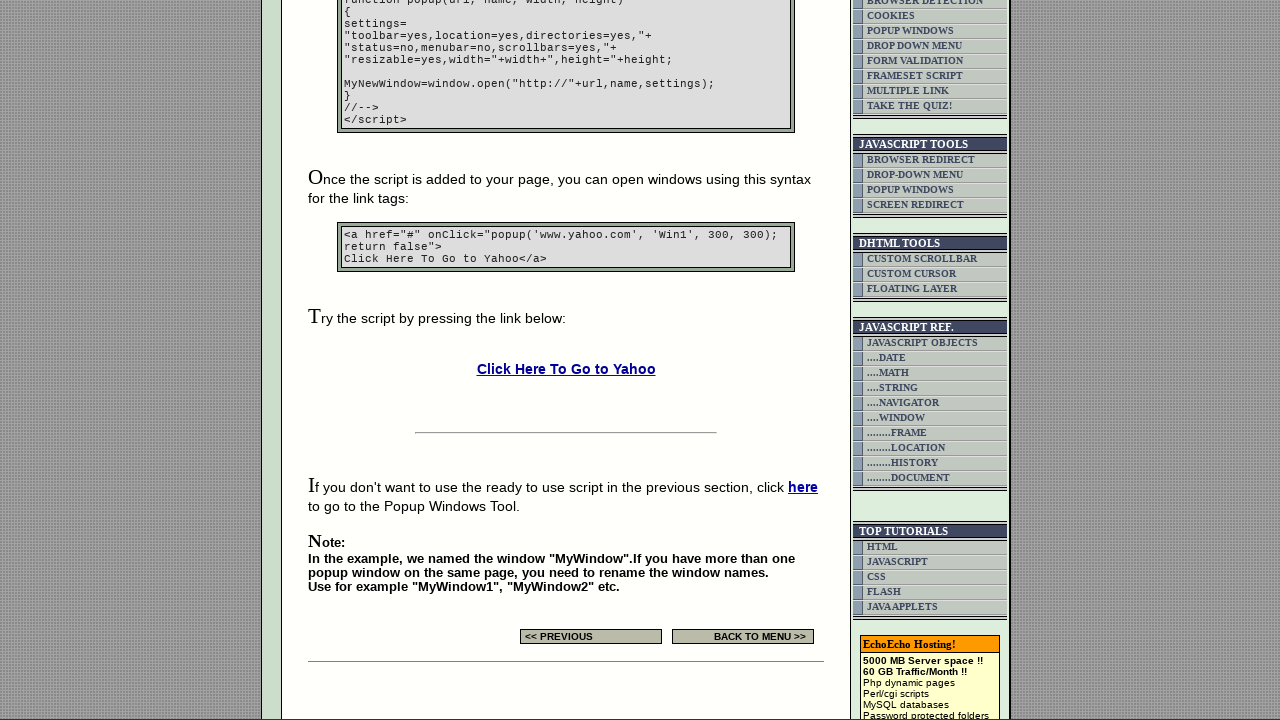

Waited 2 seconds for new window to appear
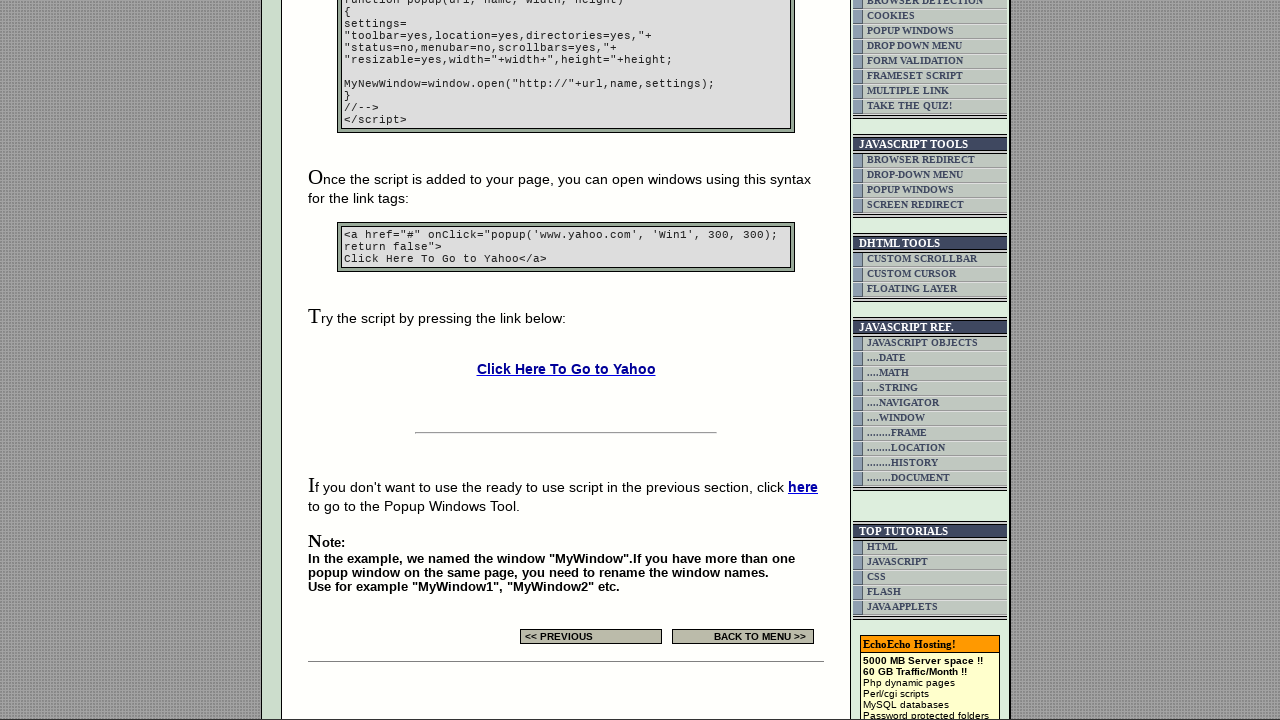

Retrieved all open pages/windows in the browser context
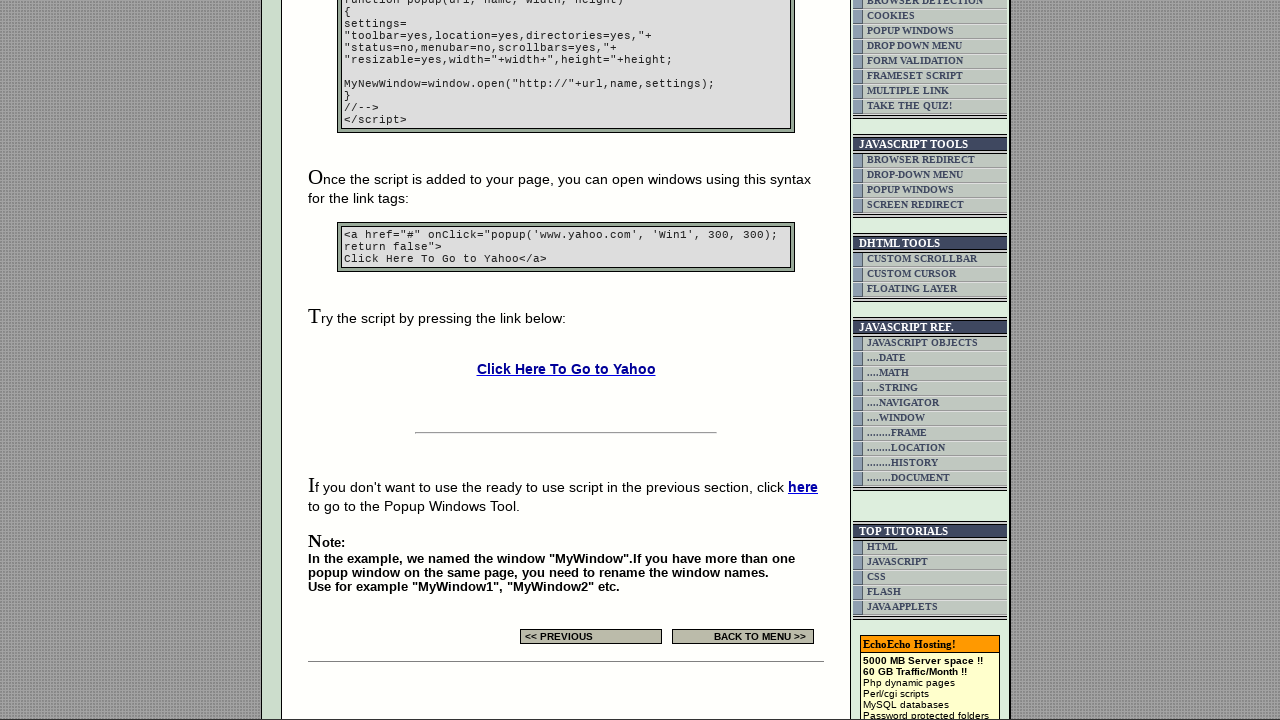

Switched to the newly opened window
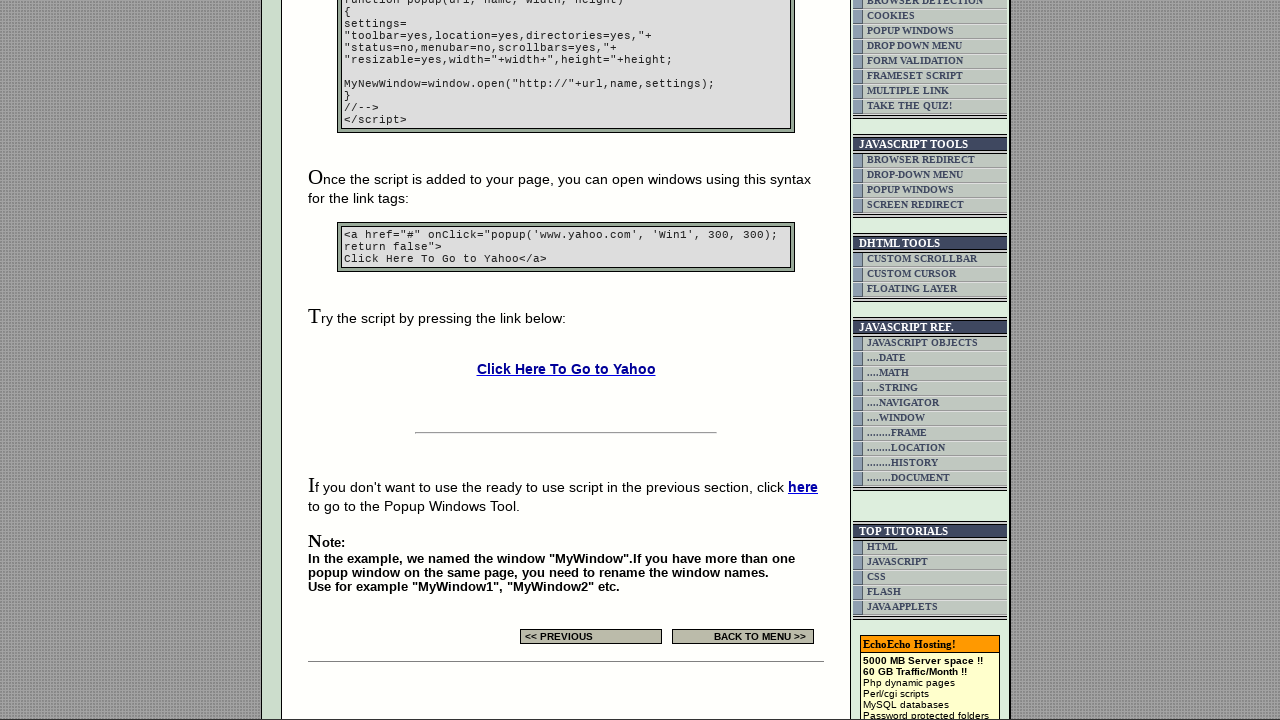

Closed the new window
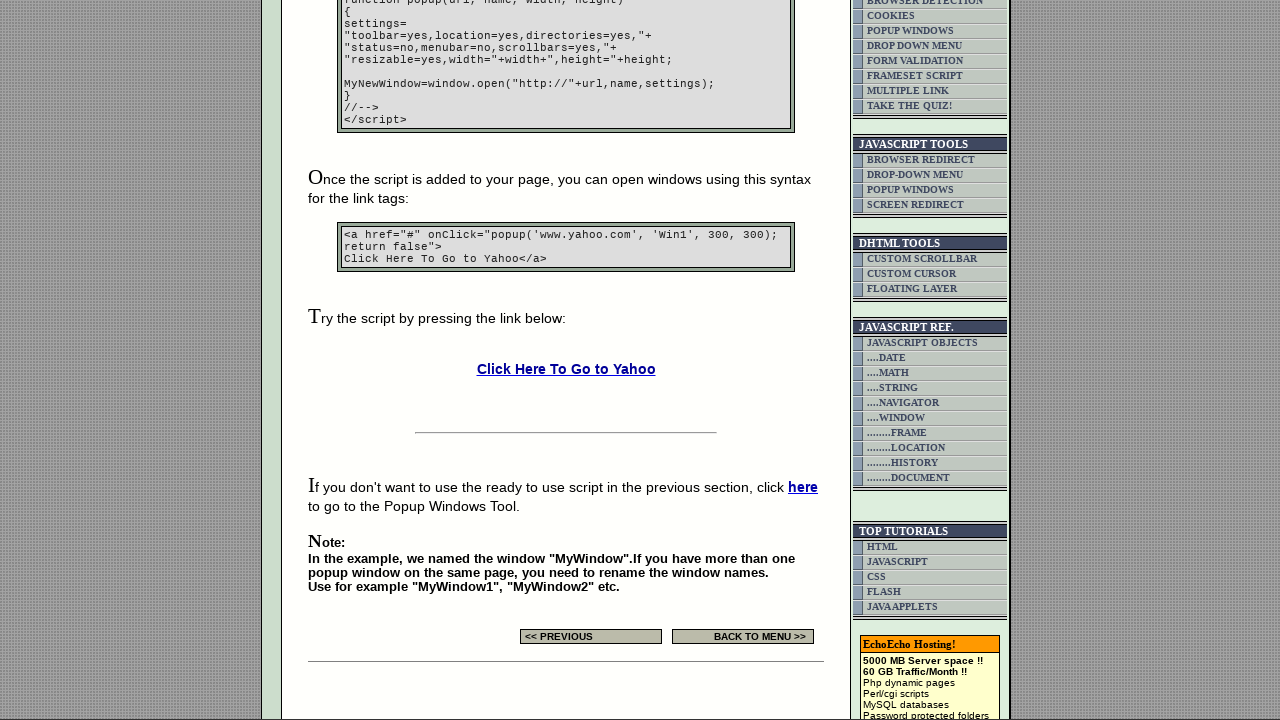

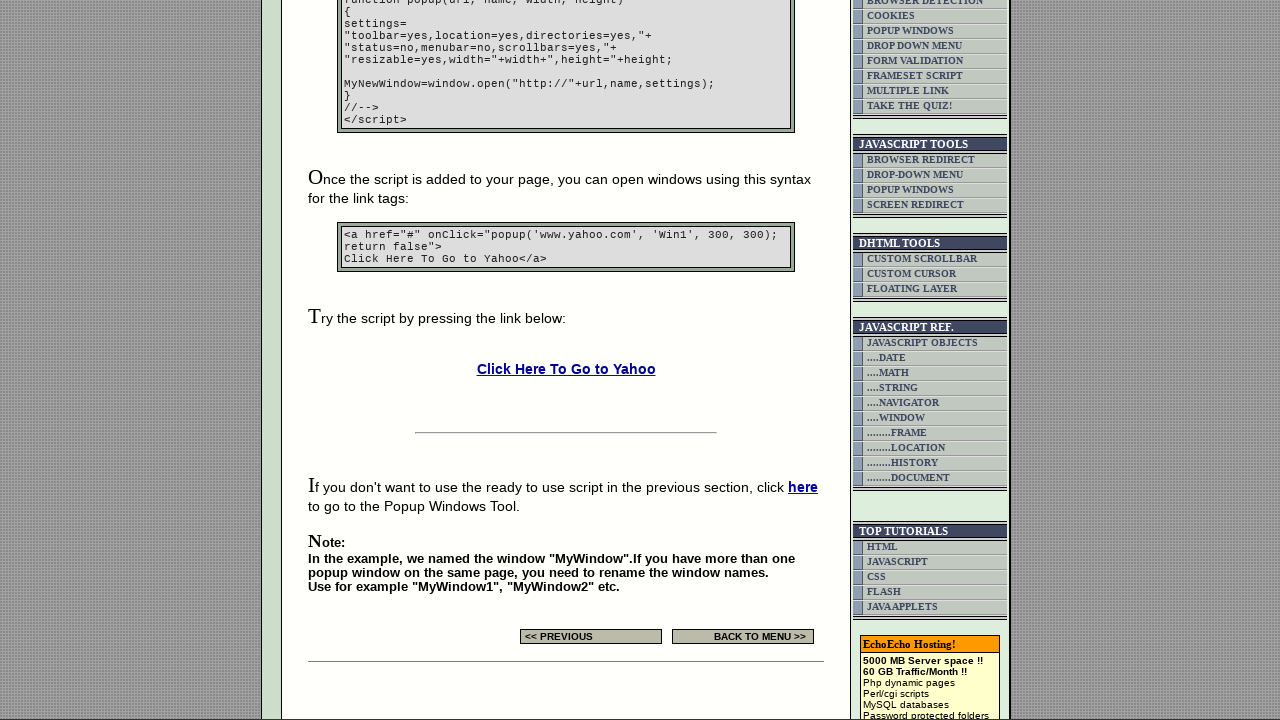